Navigates to Playwright documentation page for accessibility testing

Starting URL: https://playwright.dev/docs/accessibility-testing

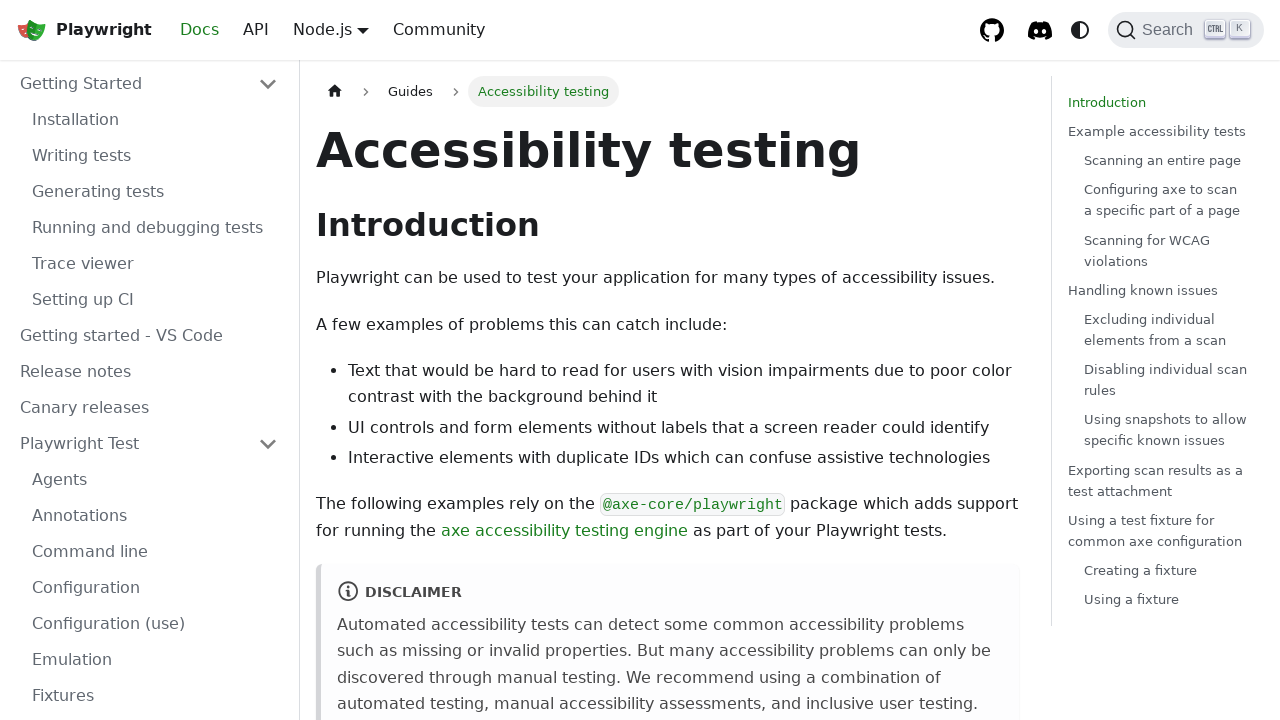

Navigated to Playwright accessibility testing documentation page
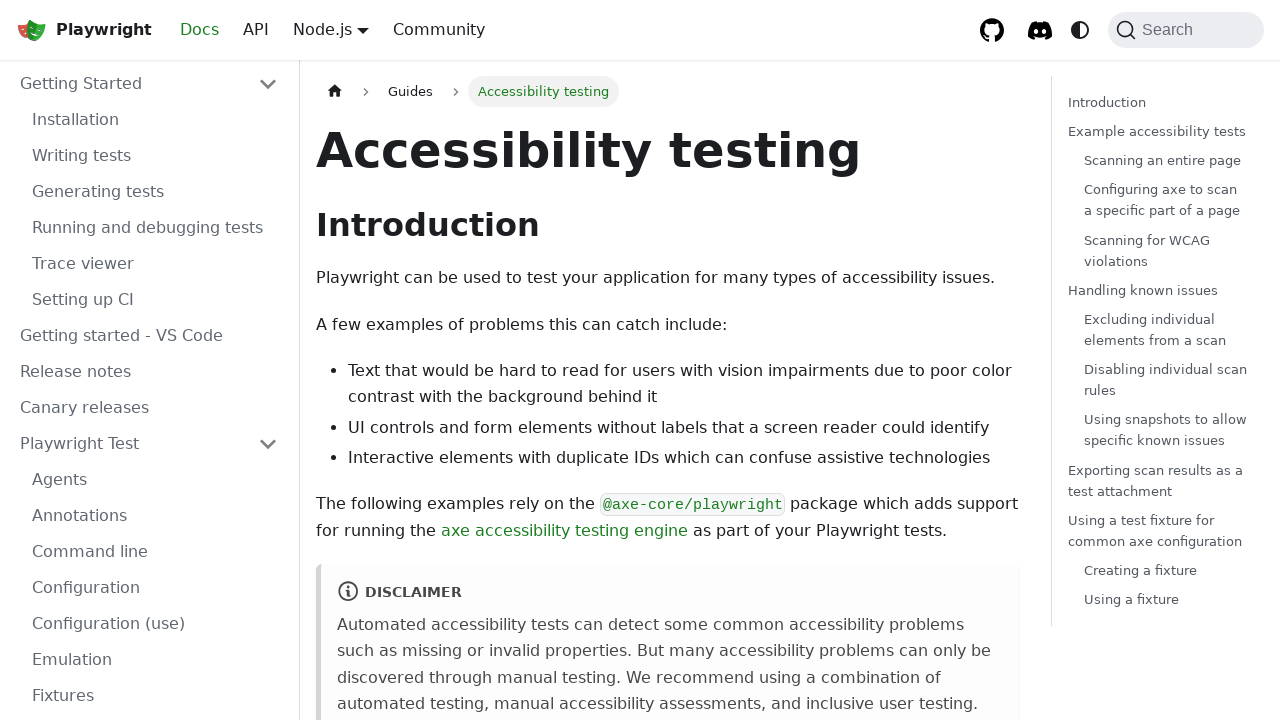

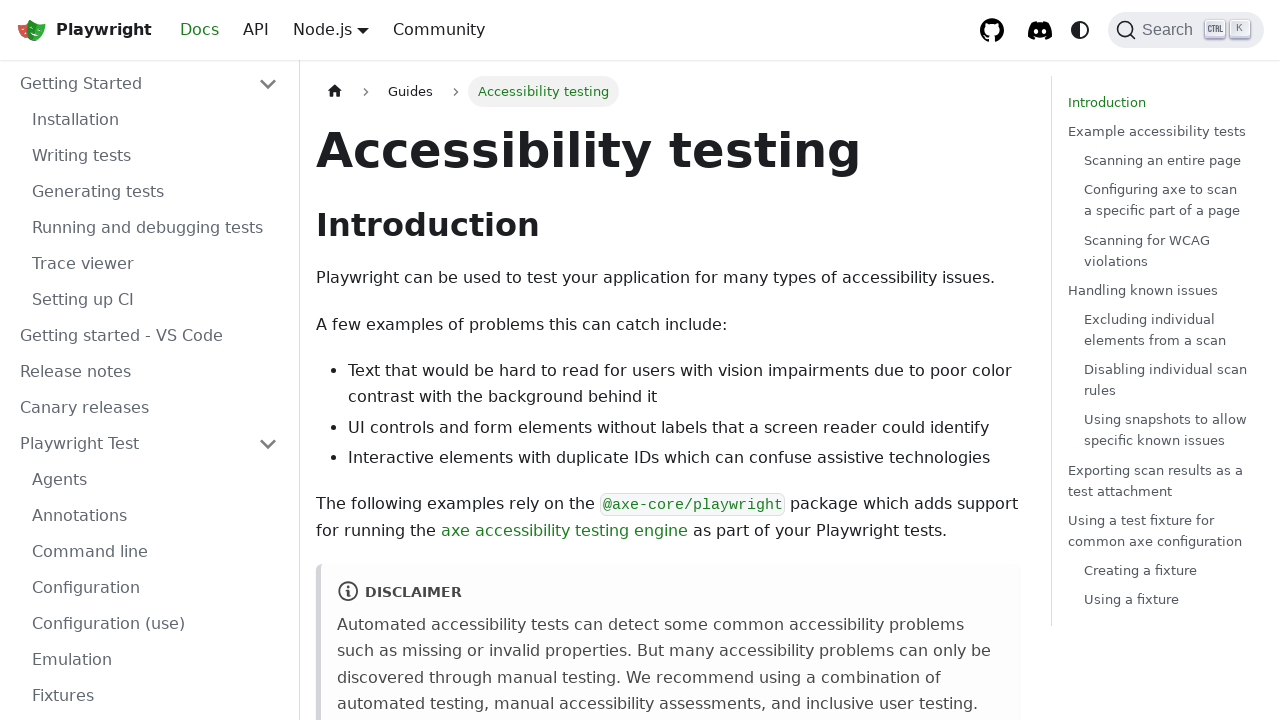